Tests finding an input element by name attribute and entering text into it

Starting URL: https://www.selenium.dev/selenium/web/web-form.html

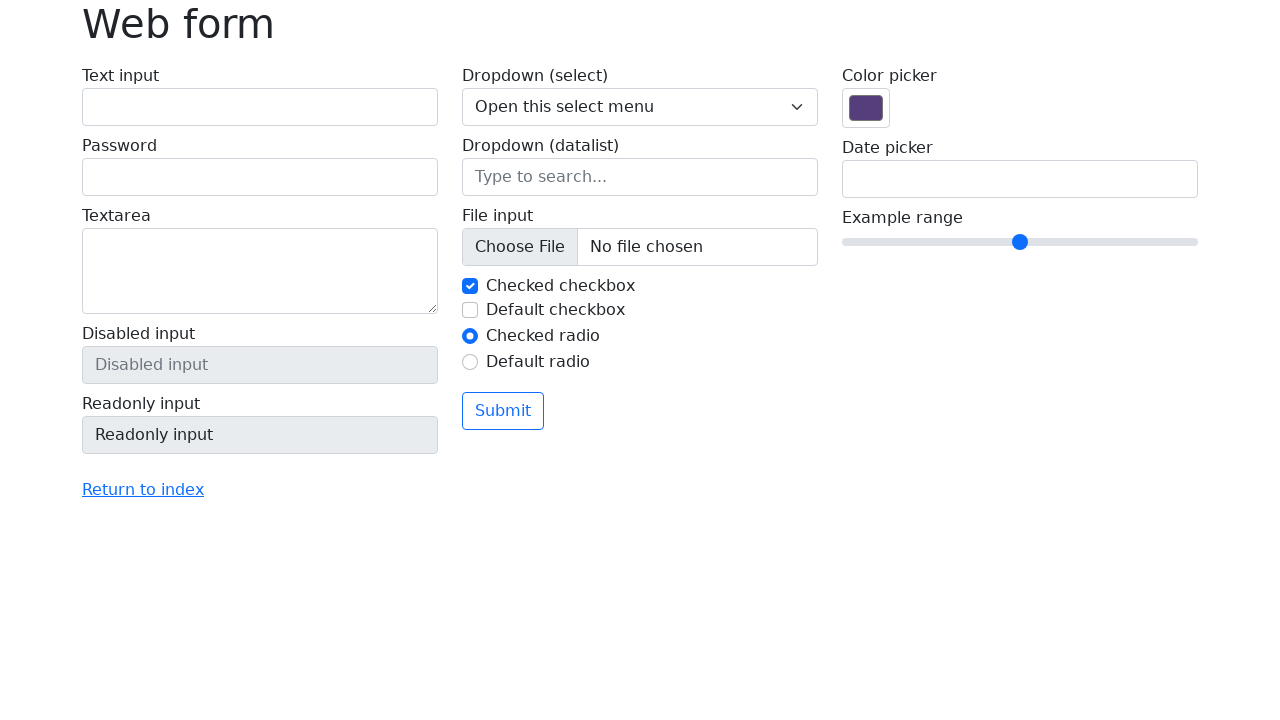

Filled input field with name 'my-text' with text 'Automation' on input[name='my-text']
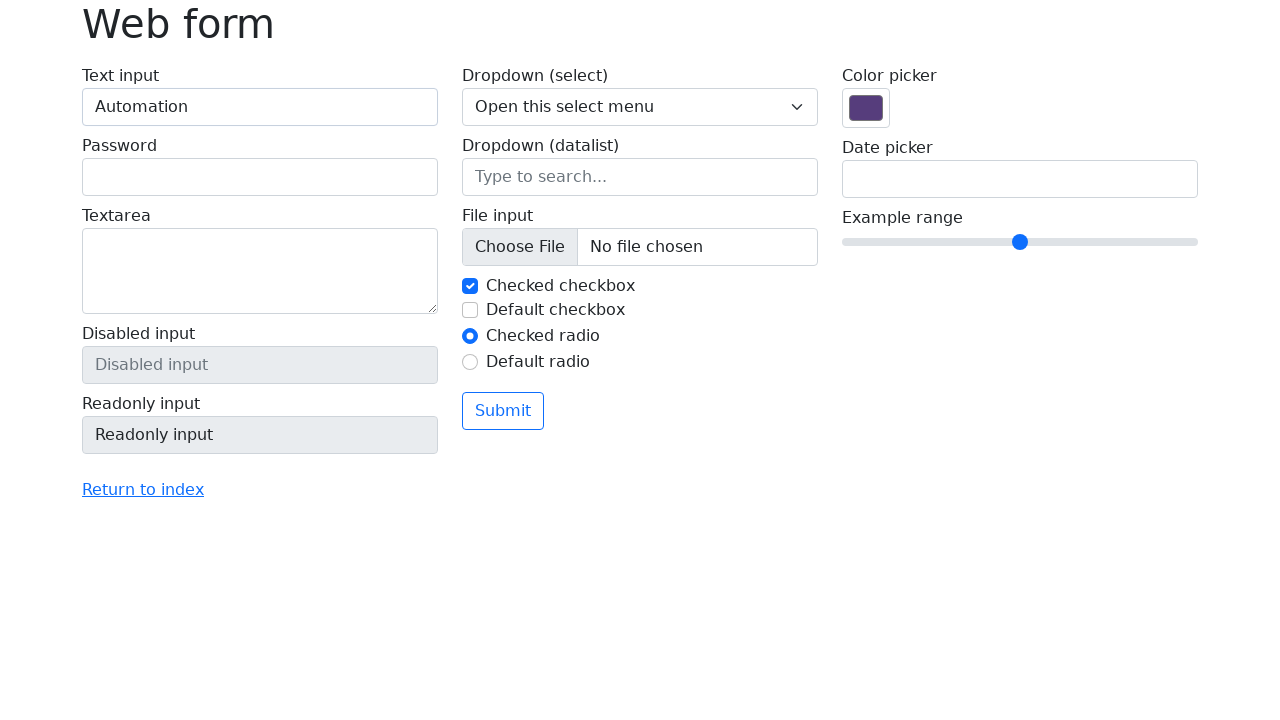

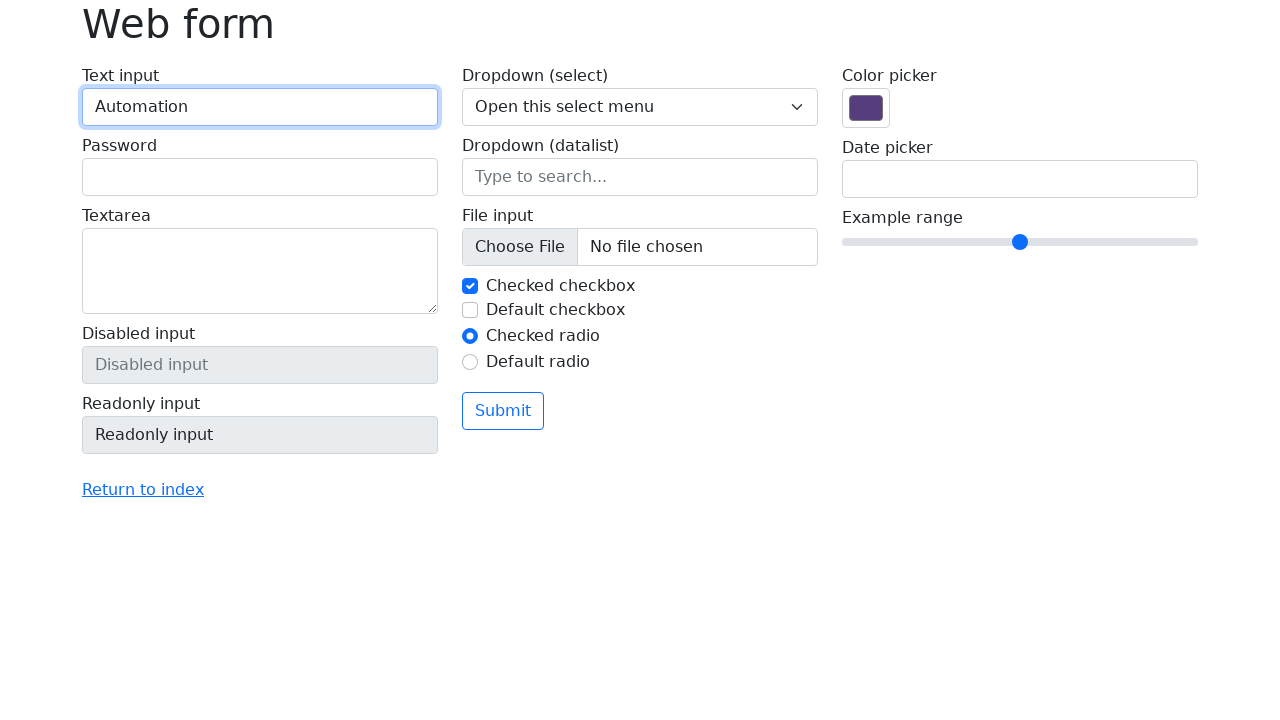